Tests JavaScript alerts by triggering alert buttons and accepting the dialogs

Starting URL: https://demoqa.com/alerts

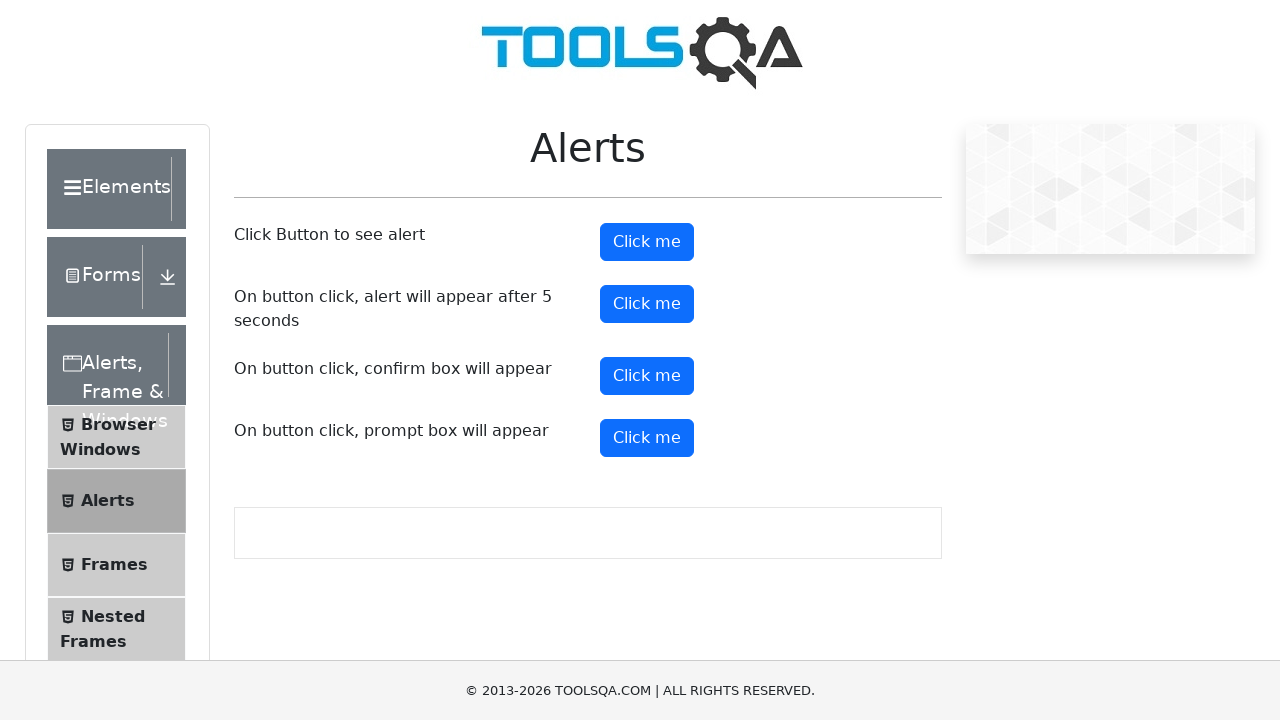

Navigated to alerts test page
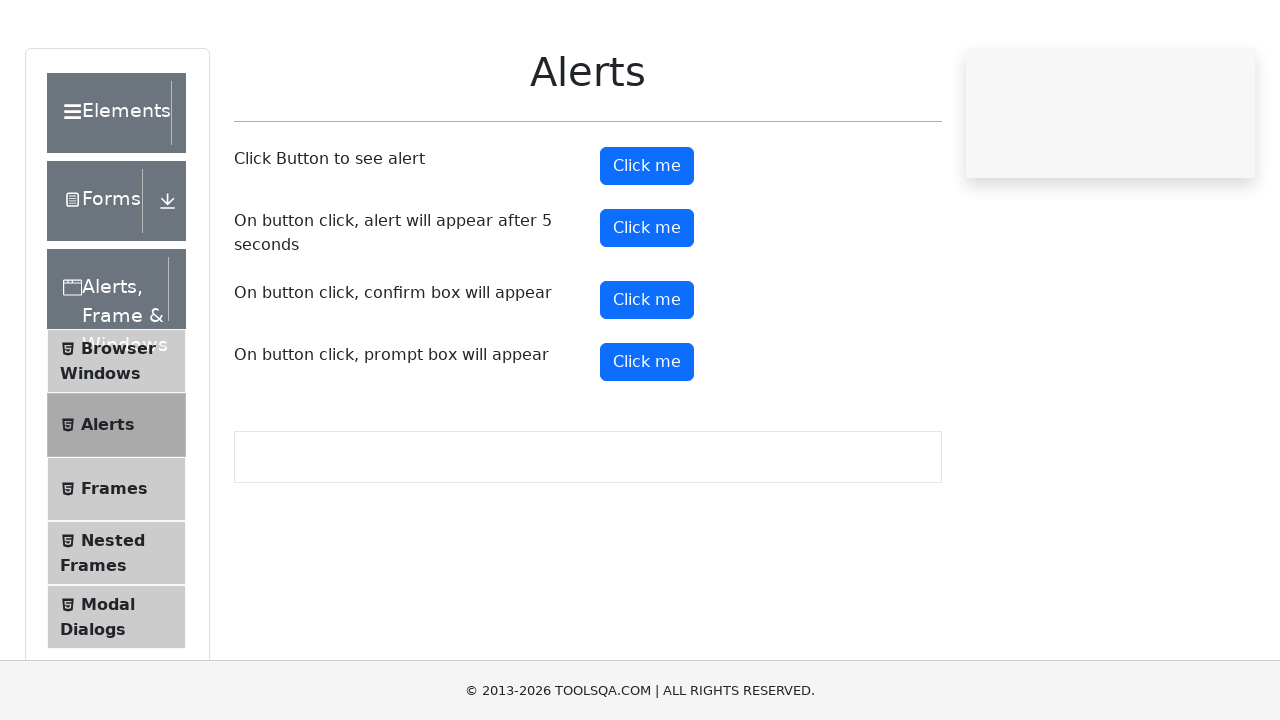

Set up dialog handler to accept all alerts
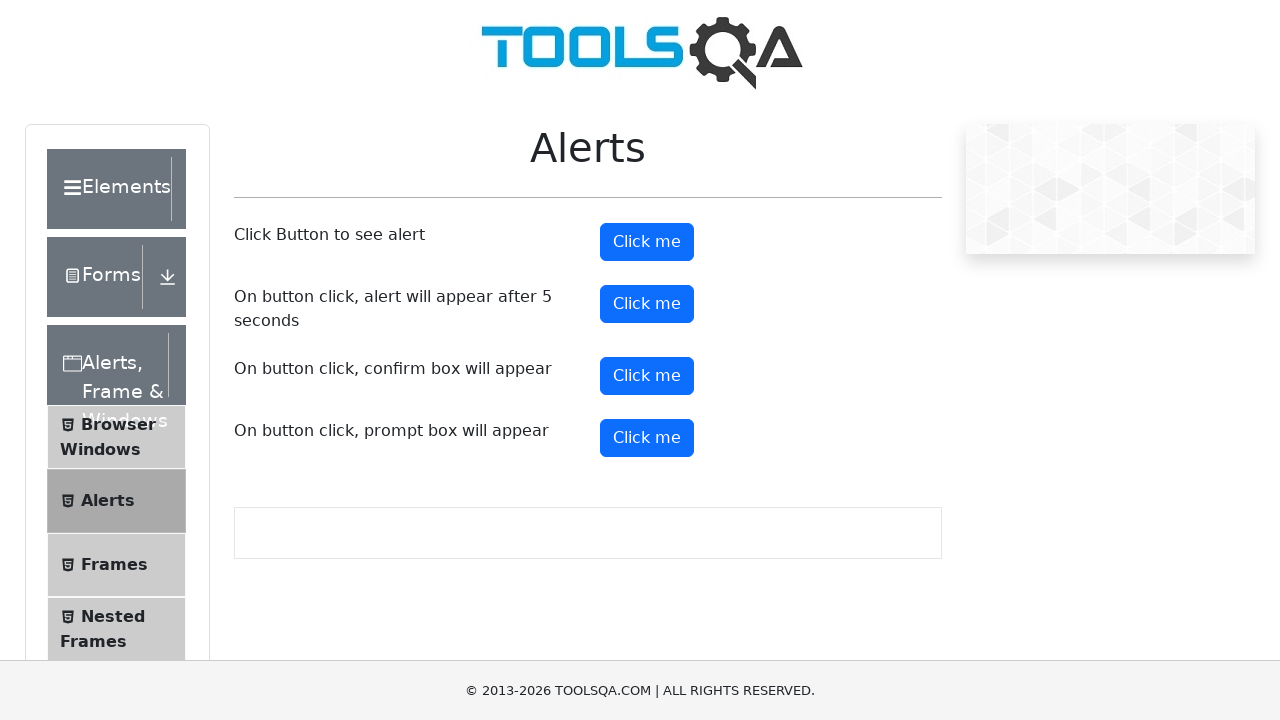

Clicked button to trigger immediate alert at (647, 242) on #alertButton
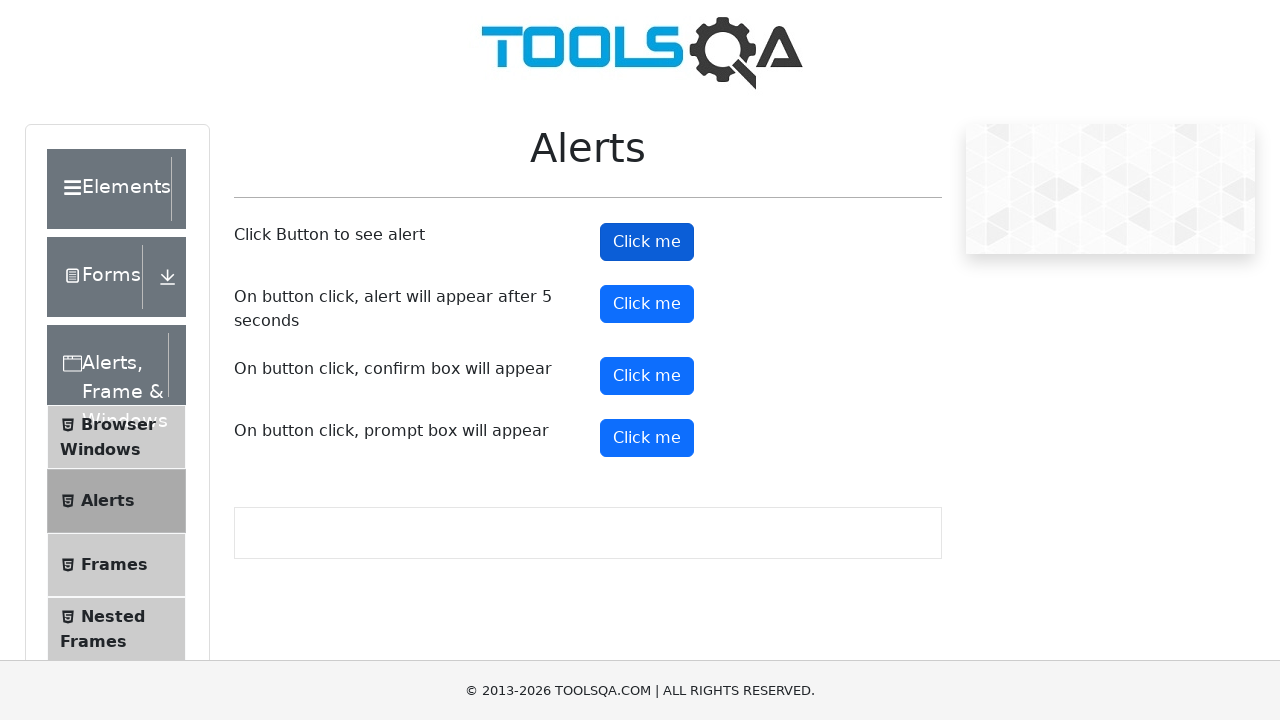

Waited for immediate alert to be handled
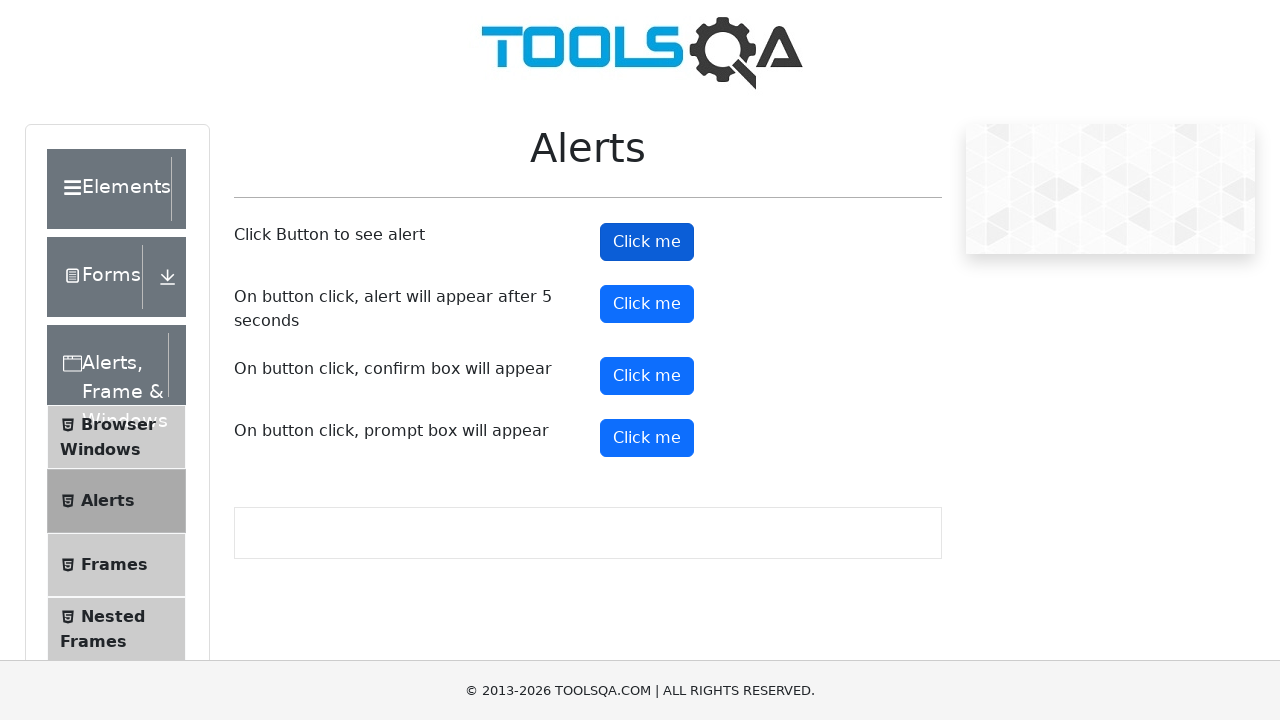

Clicked button to trigger delayed alert (5 second timer) at (647, 304) on #timerAlertButton
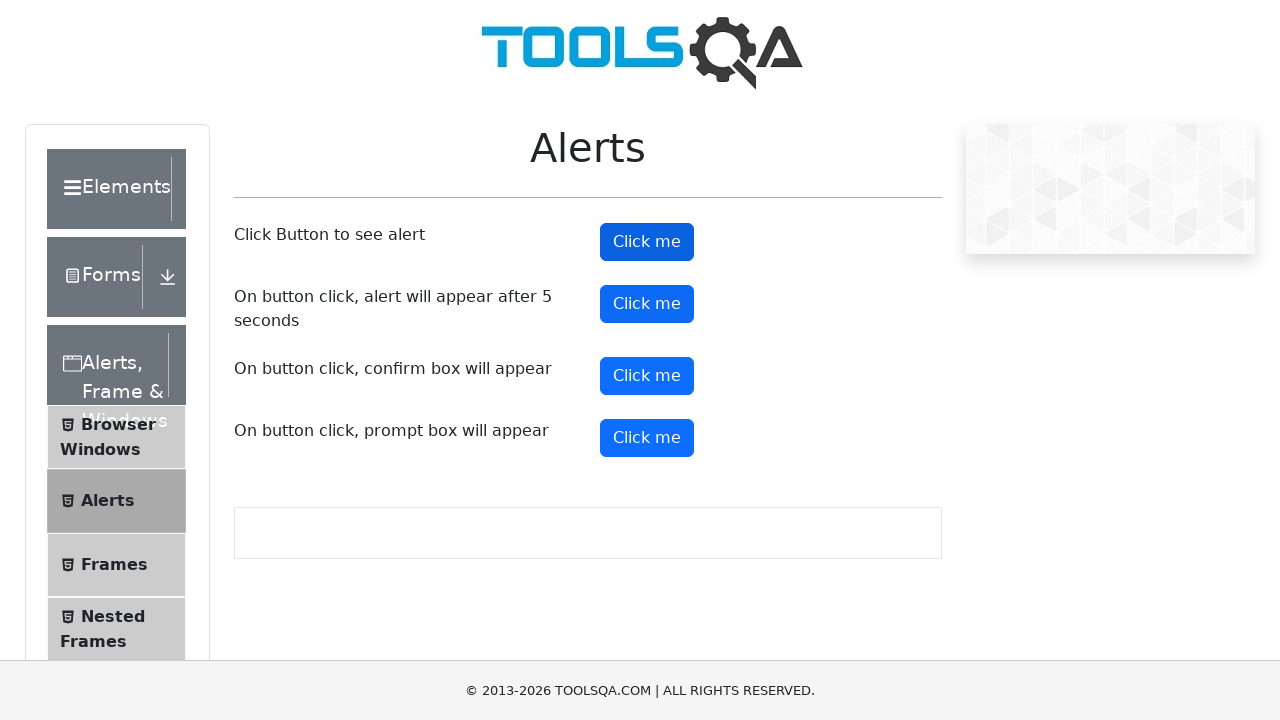

Waited for delayed alert to appear and be accepted
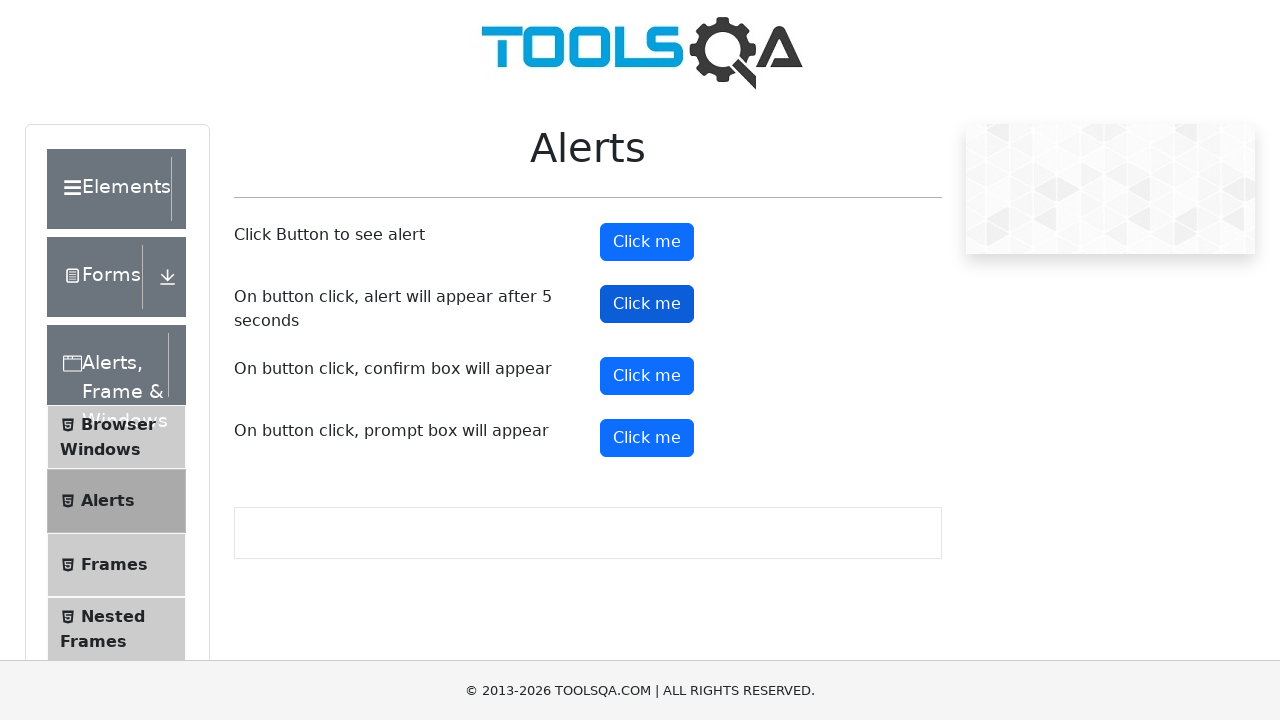

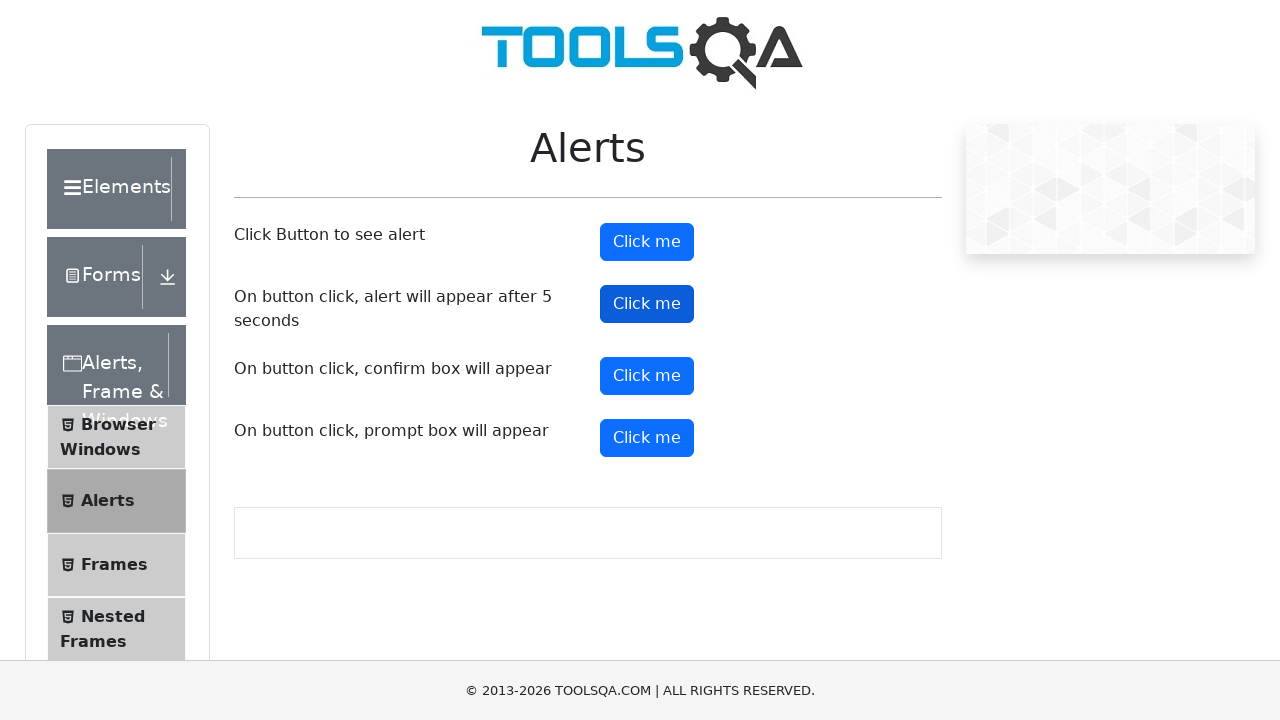